Tests hover functionality by moving mouse over images and verifying that caption text appears

Starting URL: https://the-internet.herokuapp.com/hovers

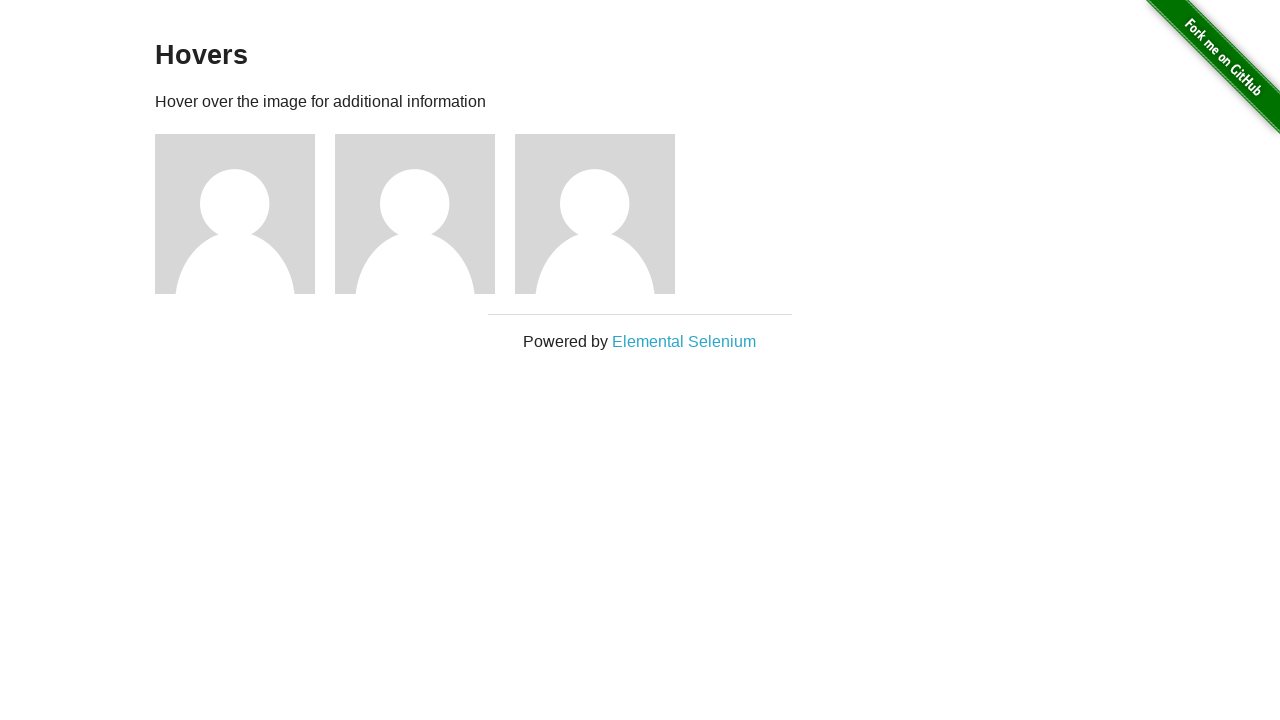

Navigated to hovers test page
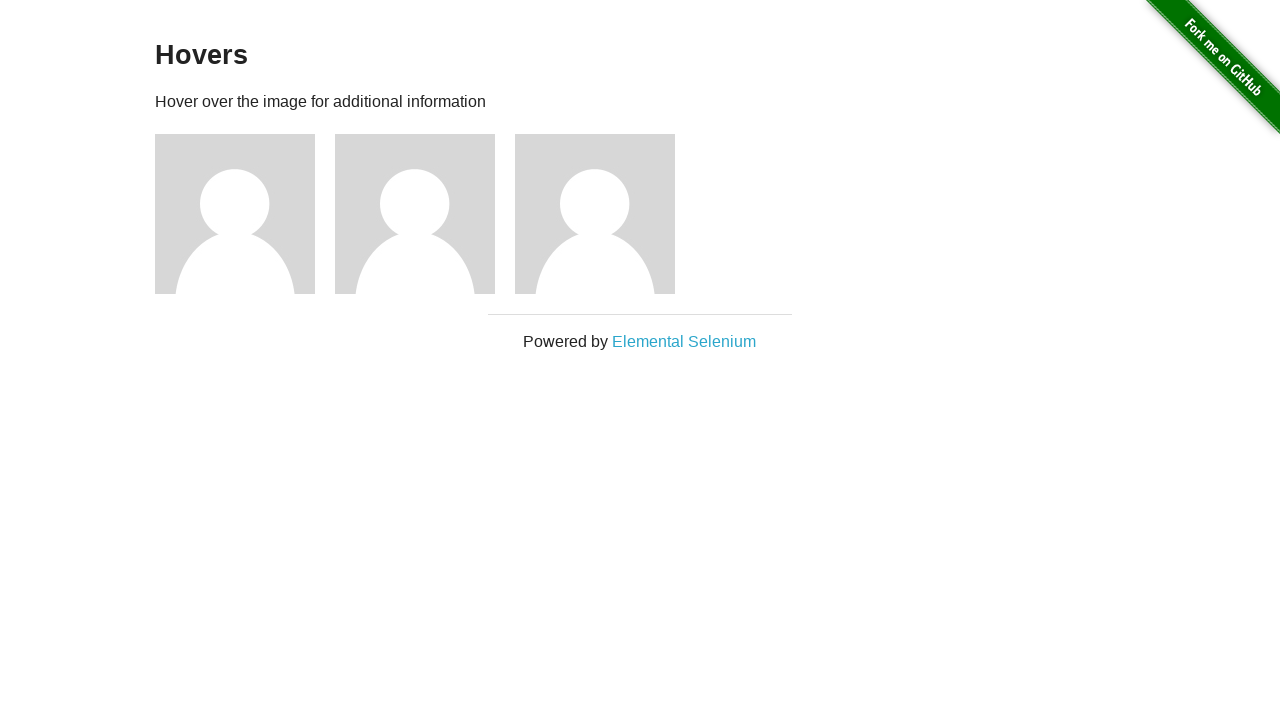

Located all figure elements on the page
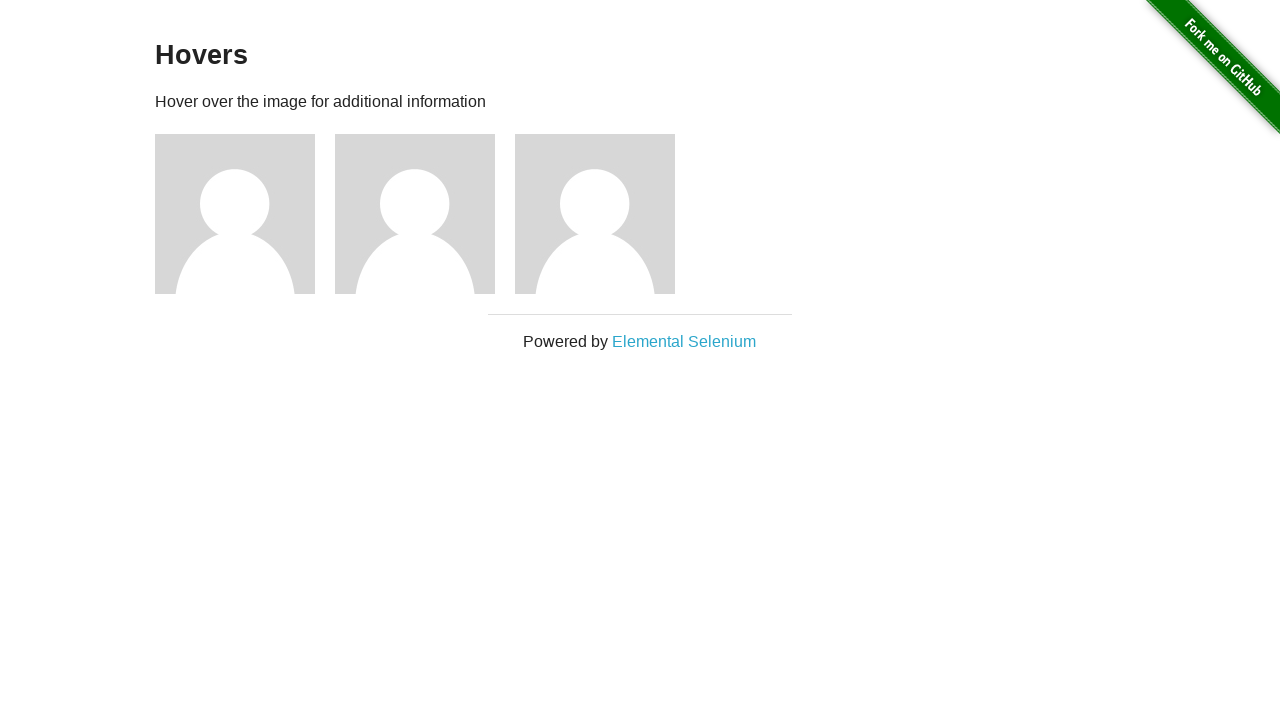

Hovered over first image at (245, 214) on .figure >> nth=0
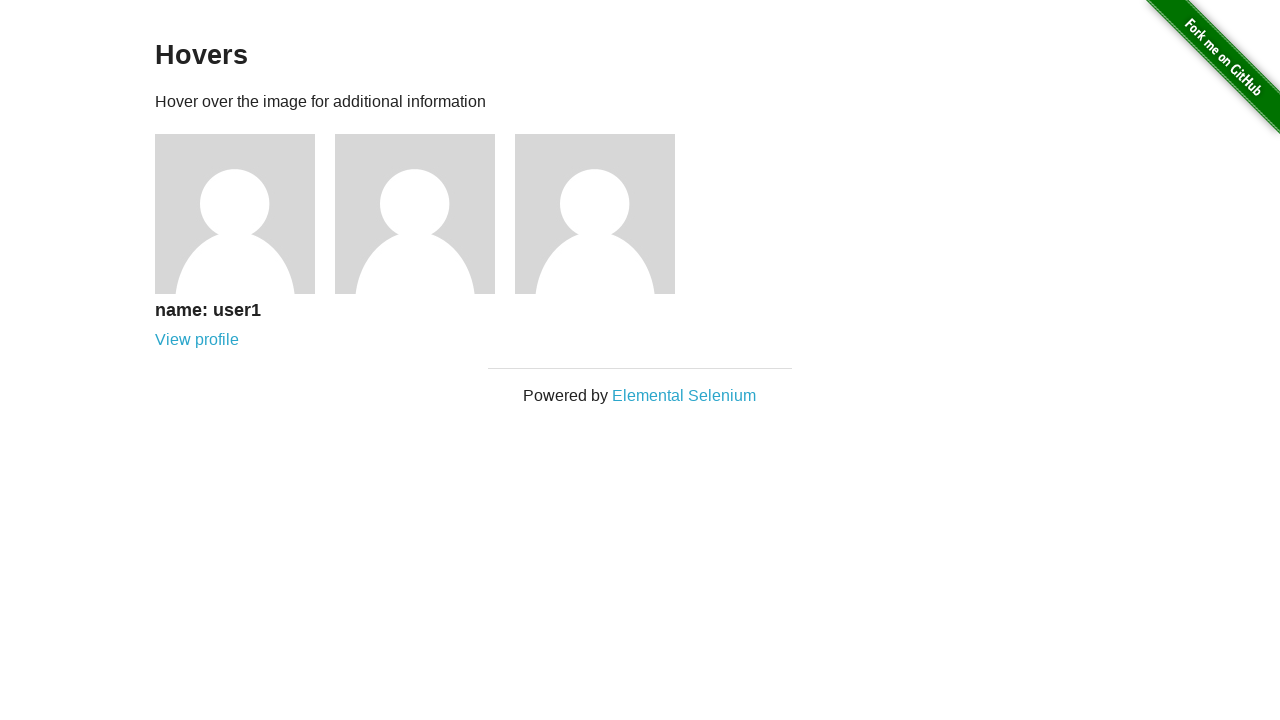

Retrieved caption text from first image: 'name: user1'
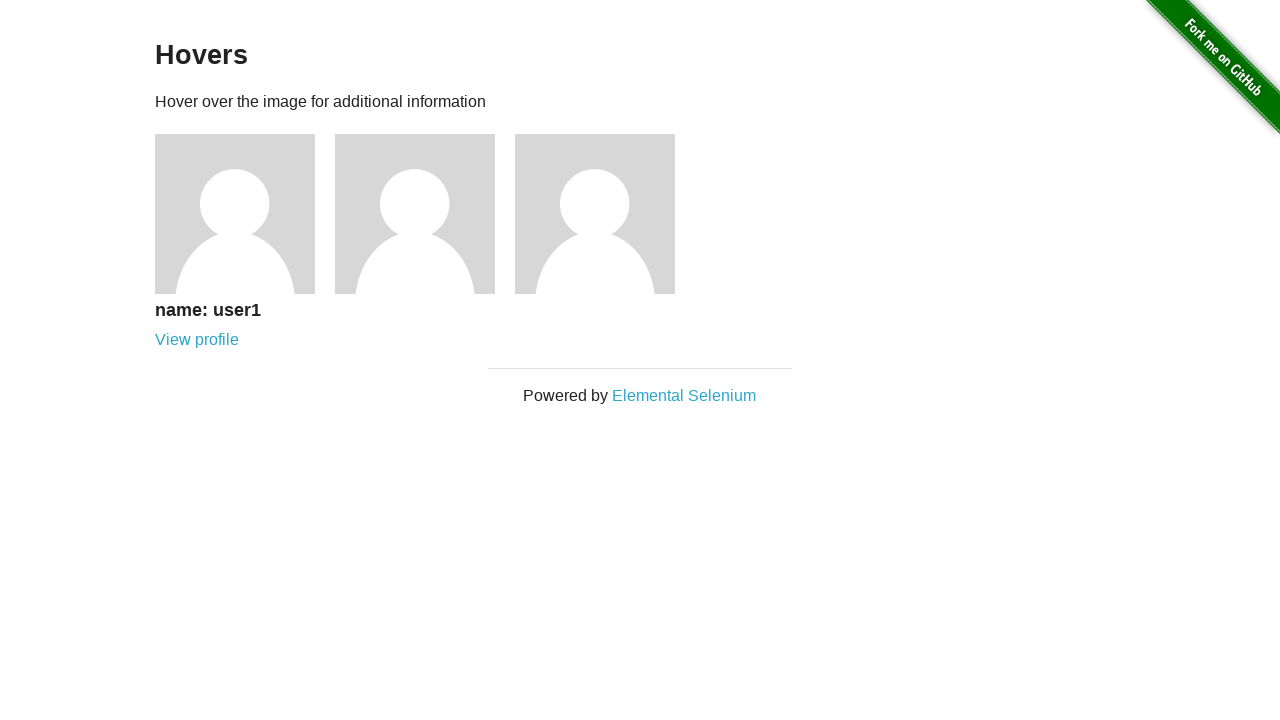

Hovered over second image at (425, 214) on .figure >> nth=1
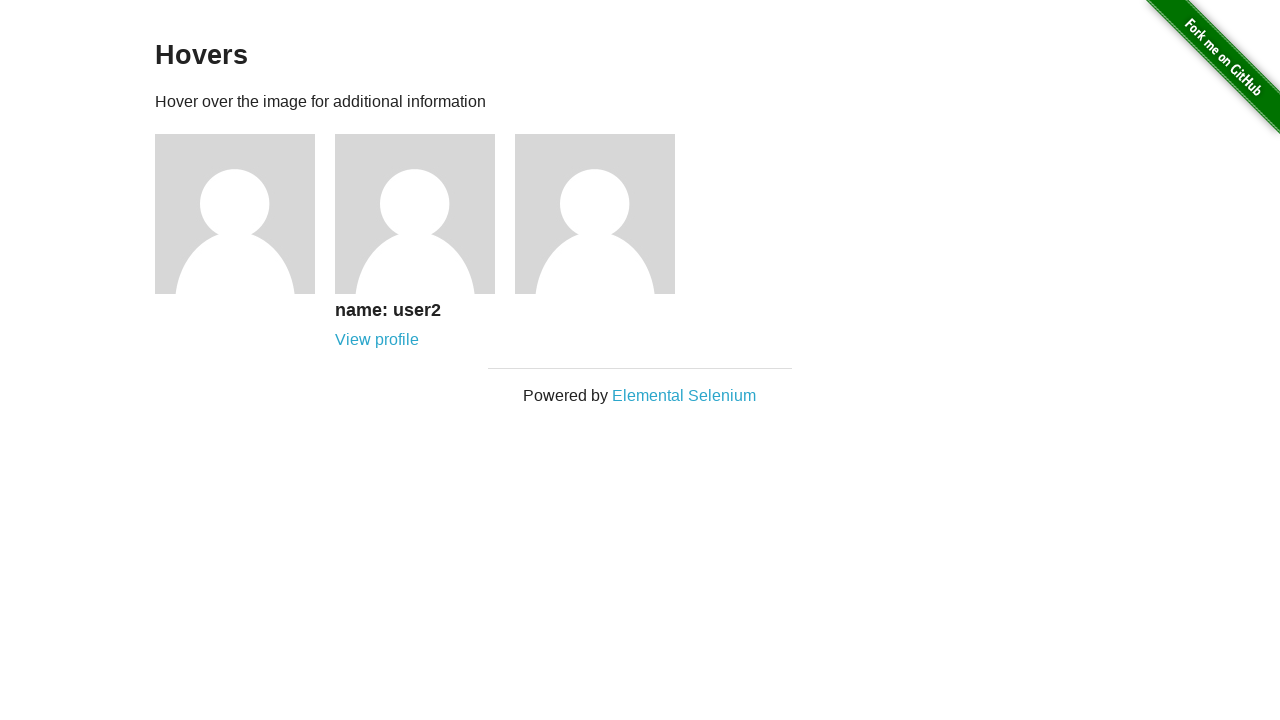

Retrieved caption text from second image: 'name: user2'
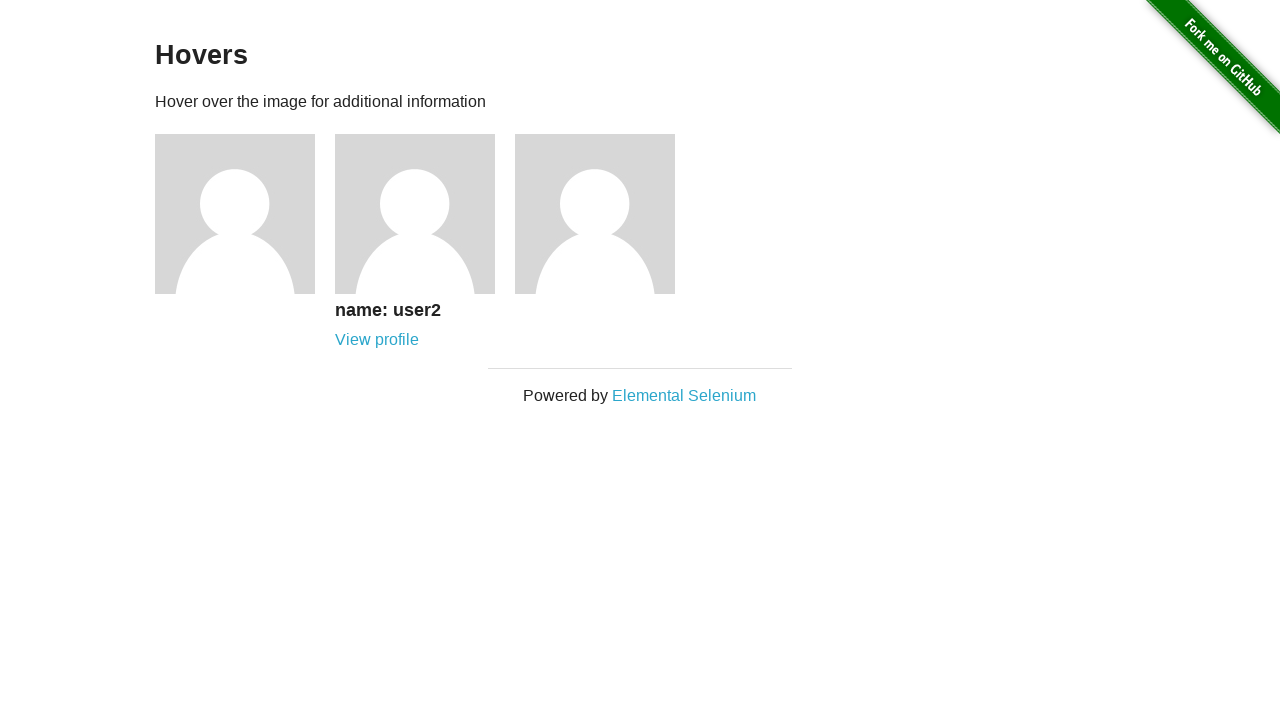

Hovered over third image at (605, 214) on .figure >> nth=2
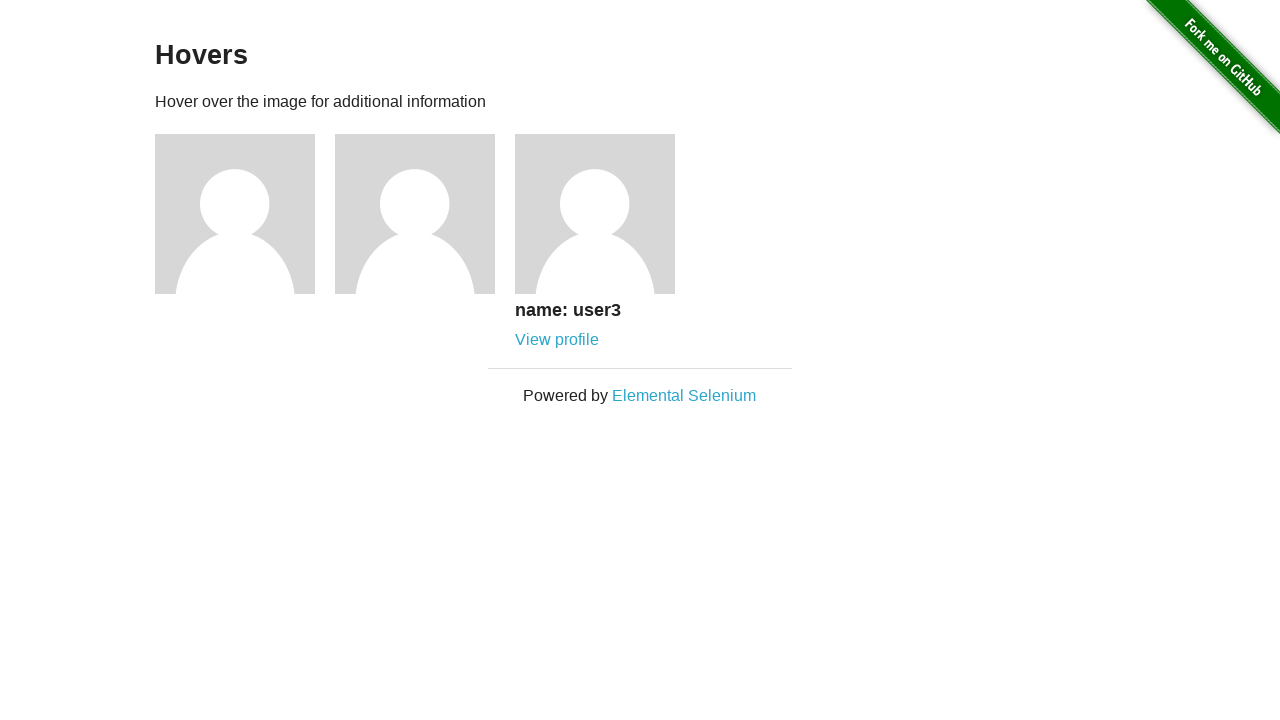

Retrieved caption text from third image: 'name: user3'
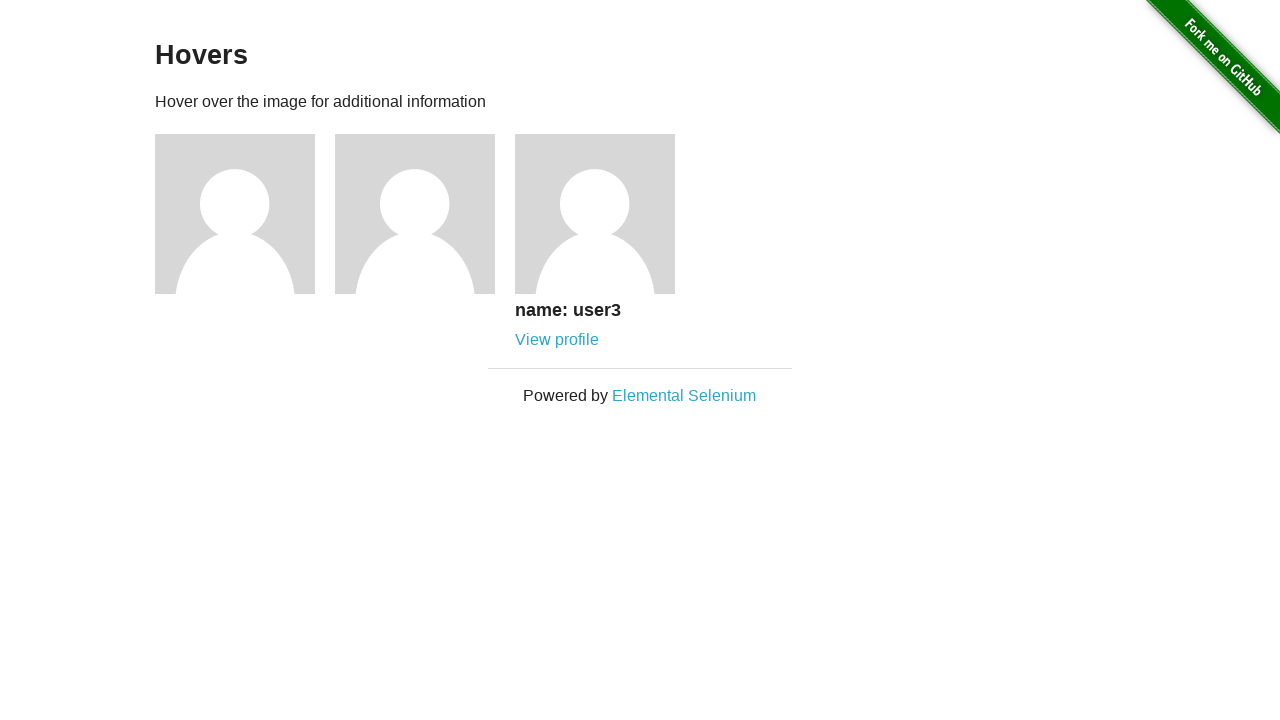

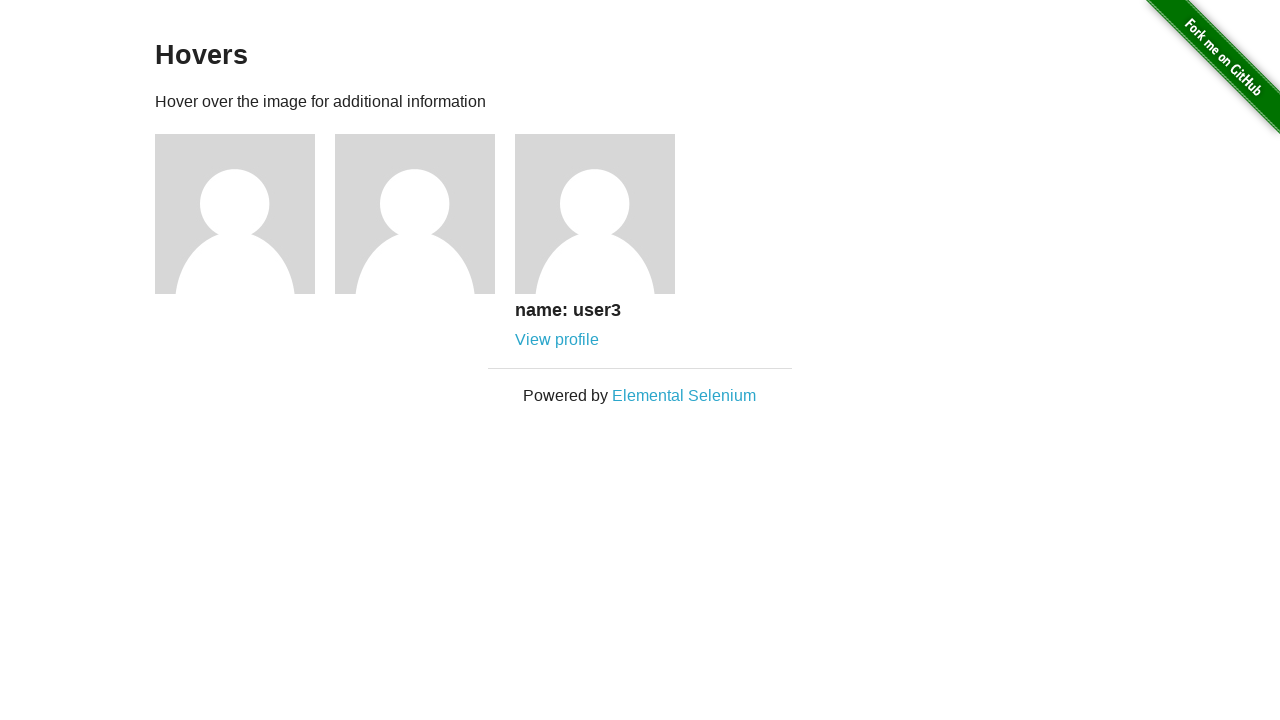